Navigates to Python.org homepage and verifies that event information is displayed in the events widget

Starting URL: https://www.python.org/

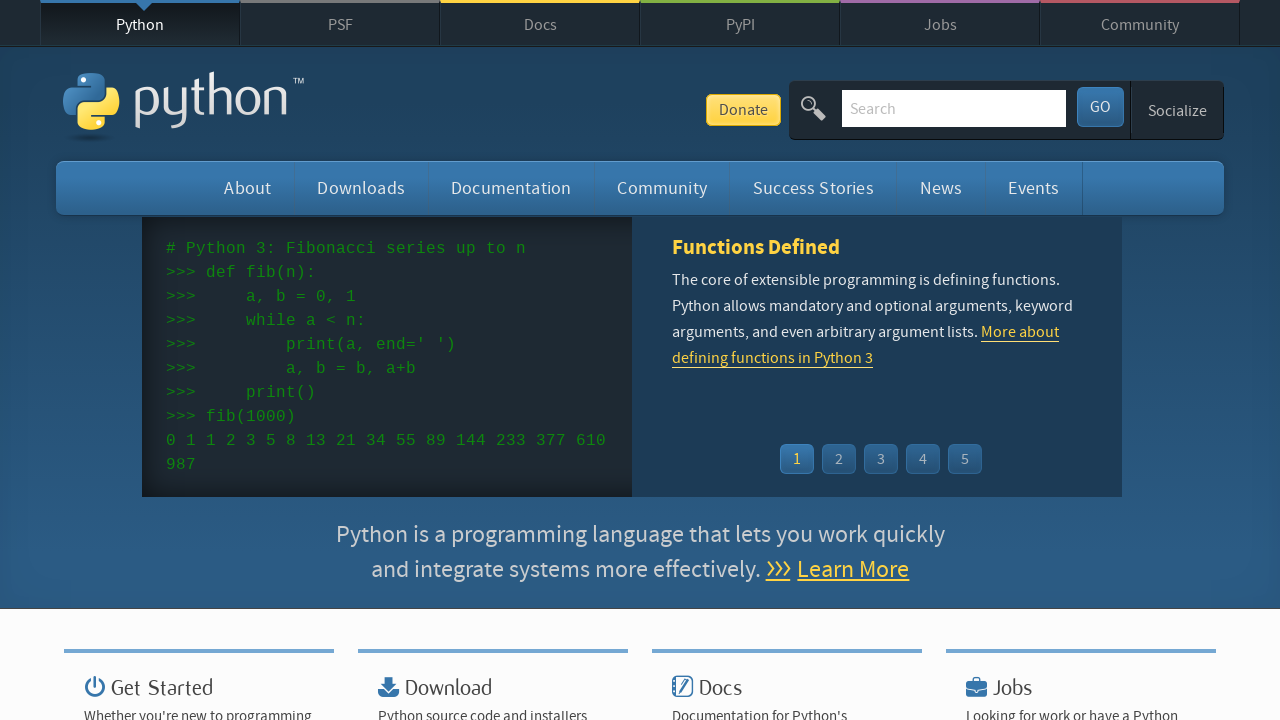

Navigated to Python.org homepage
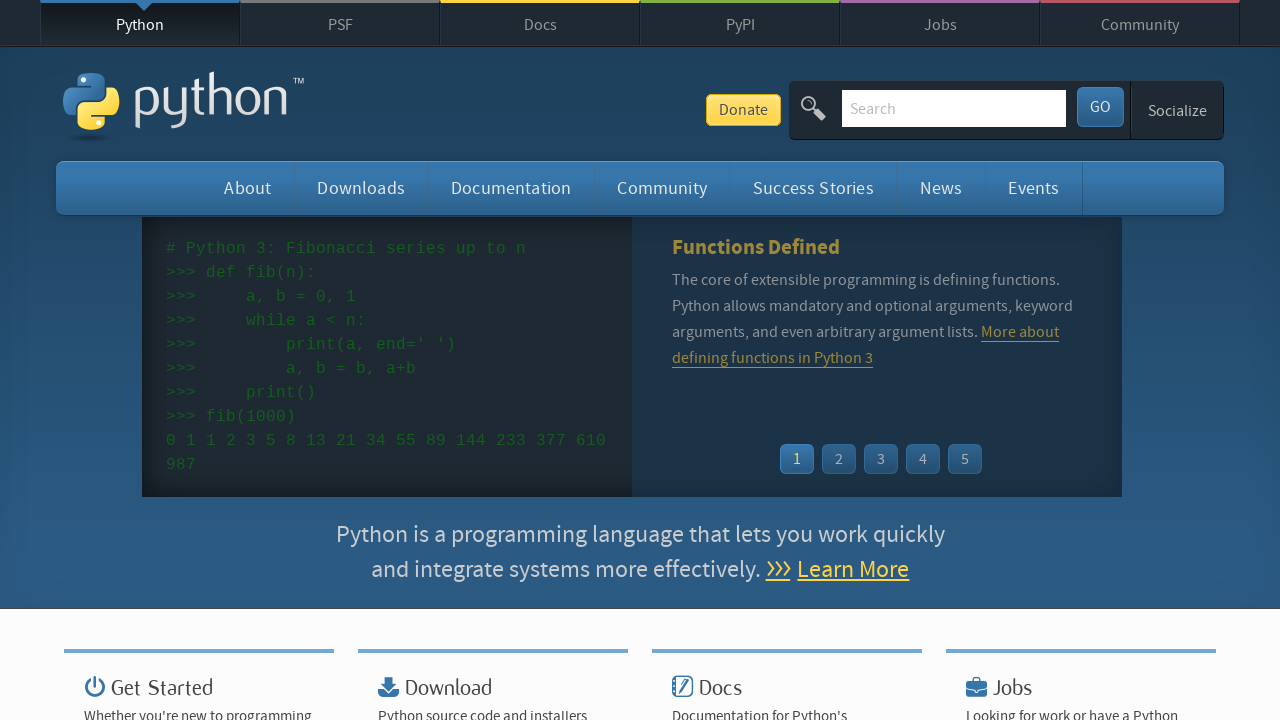

Event widget loaded on the page
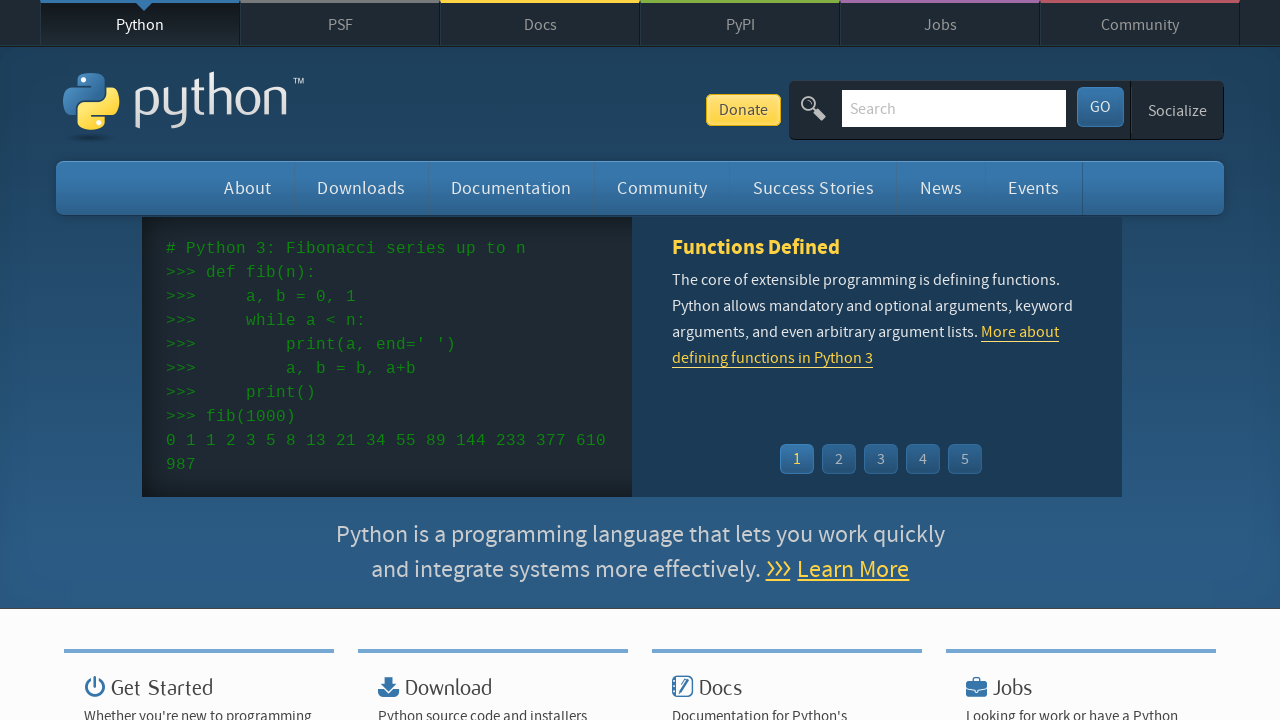

Event time information is displayed in the widget
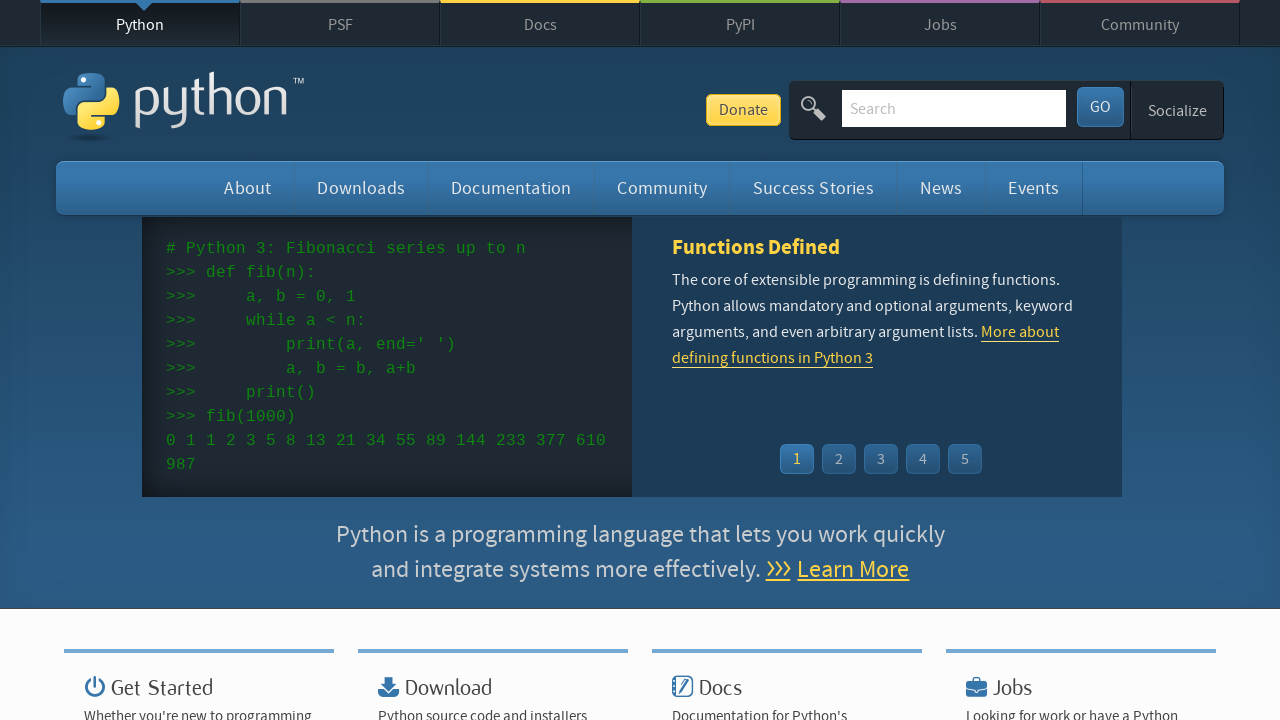

Event links are present in the widget
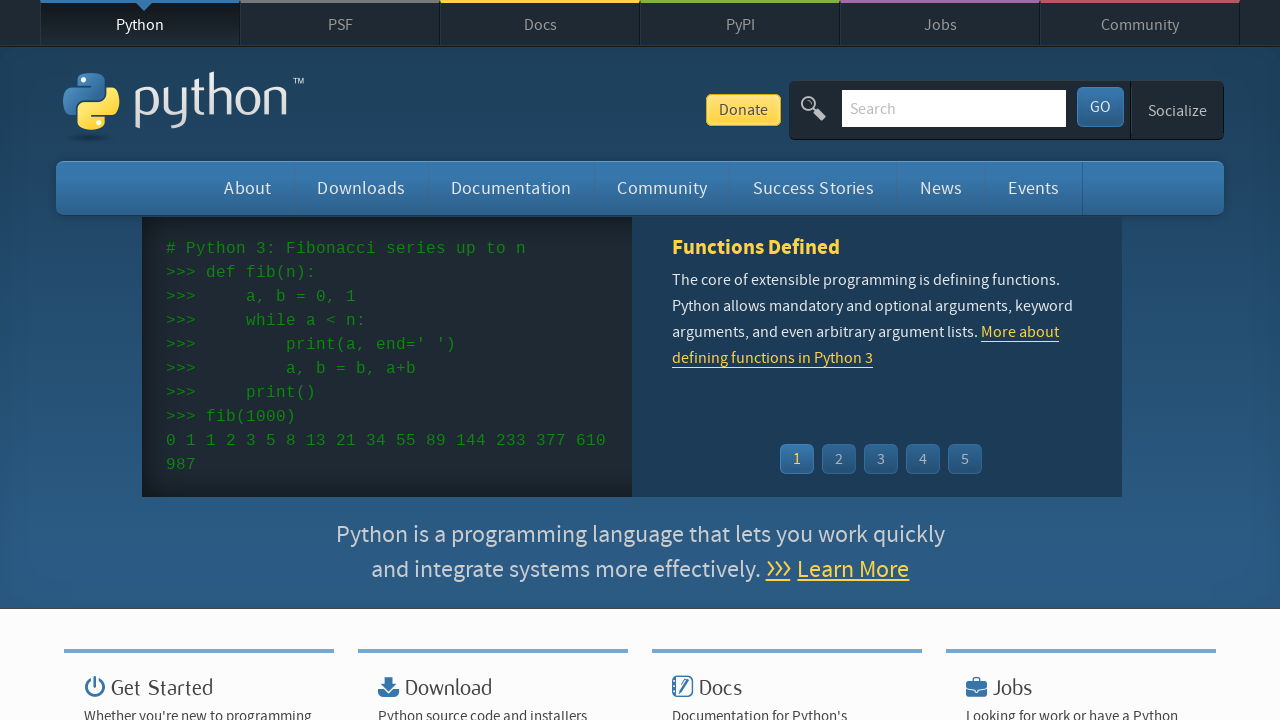

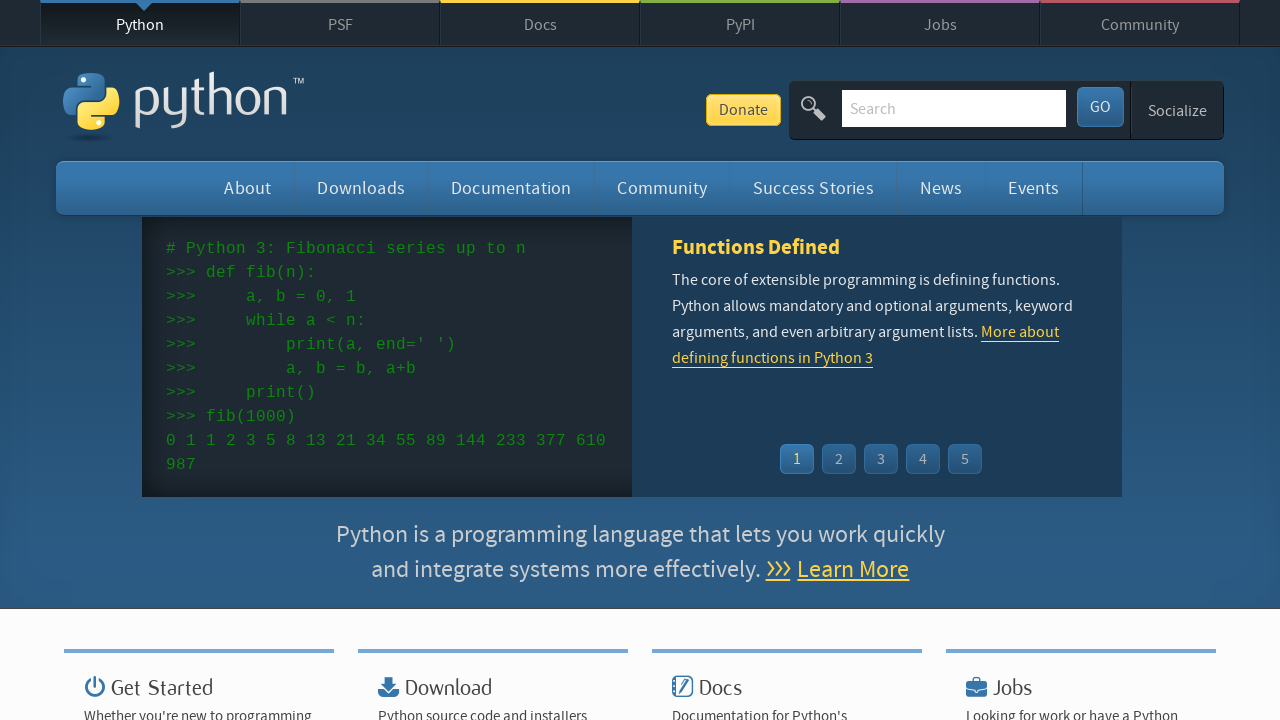